Fills out the DEMOQA practice student registration form with personal details including name, email, gender, mobile number, date of birth, subjects, and hobbies, then submits the form.

Starting URL: https://demoqa.com/automation-practice-form

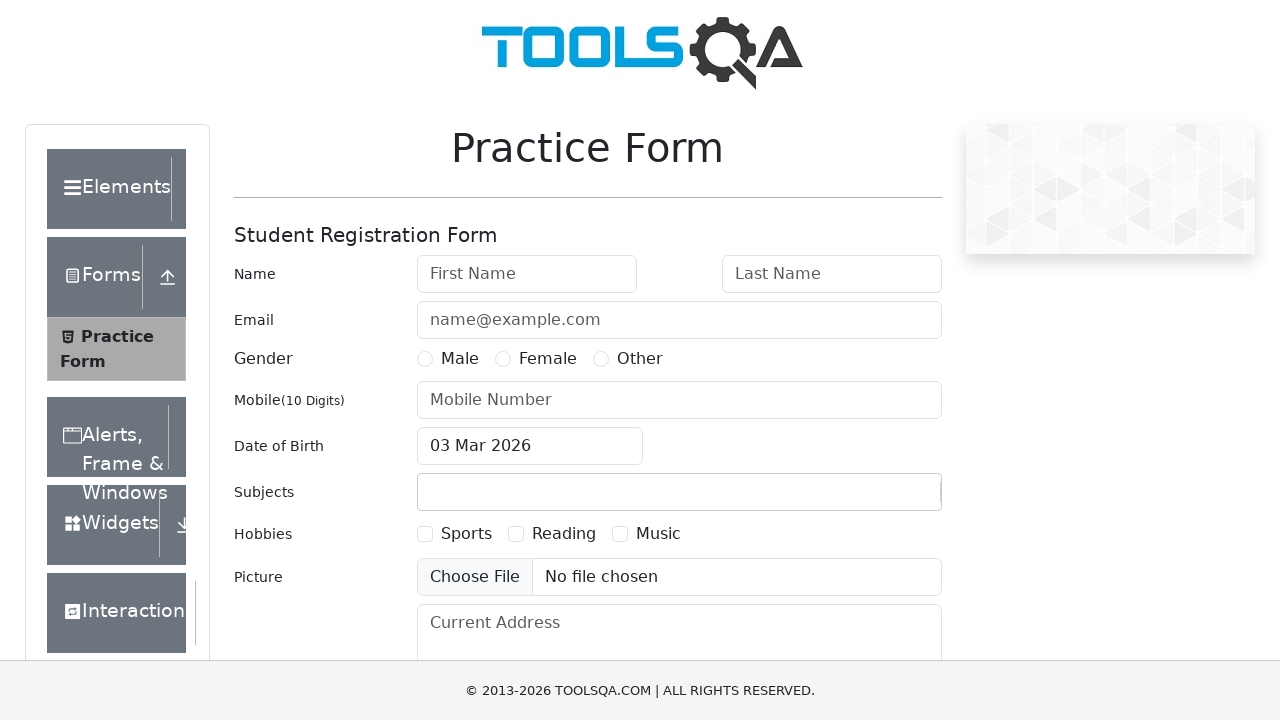

Page loaded - DOM content ready
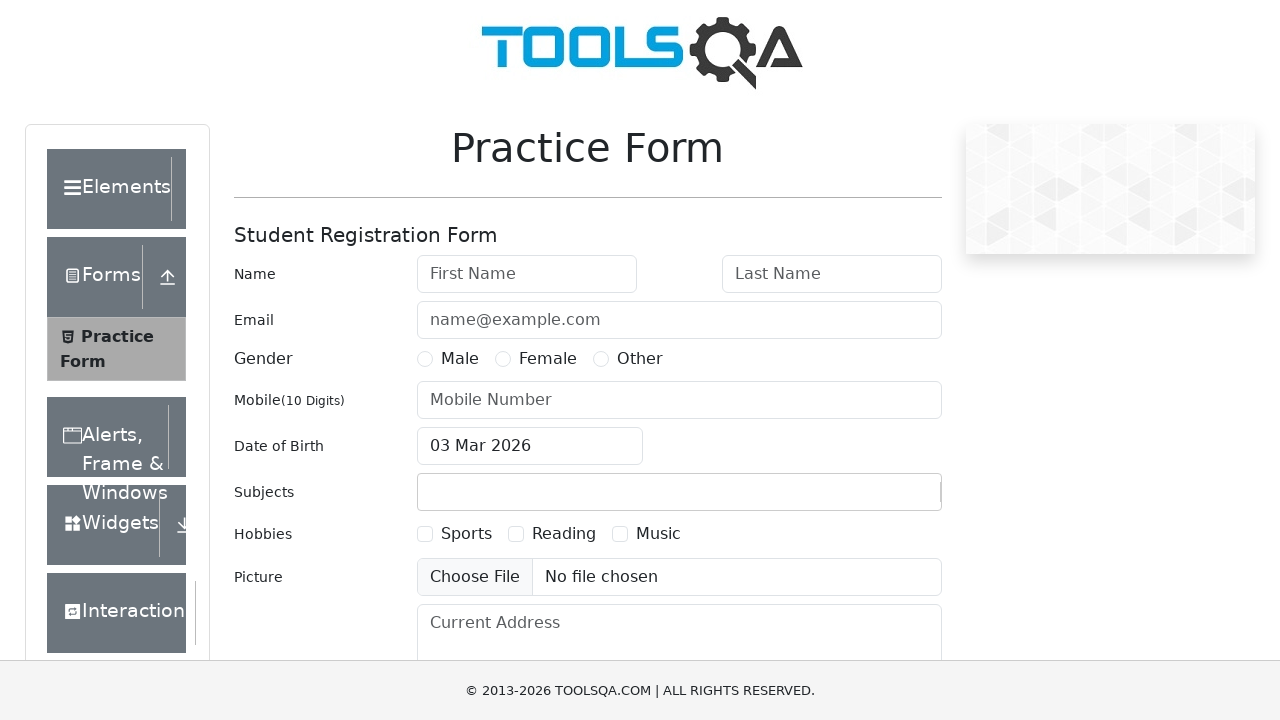

Filled first name field with 'Jennifer' on input[placeholder='First Name']
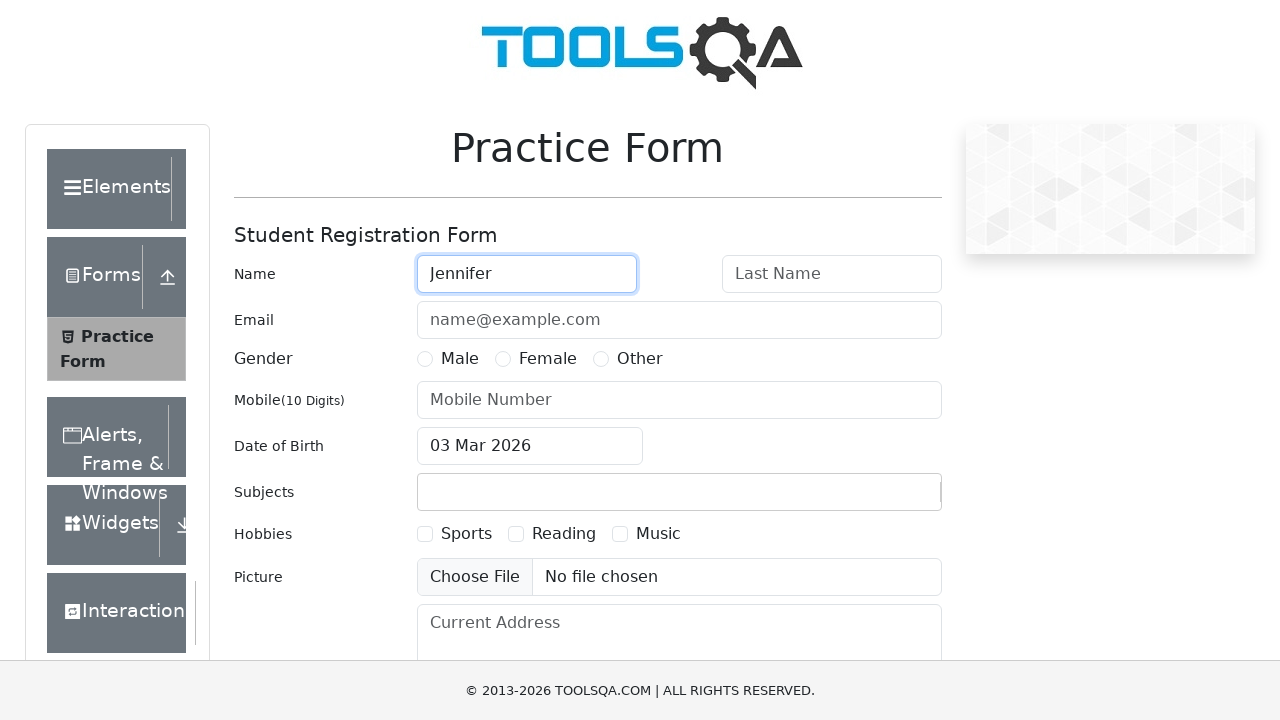

Filled last name field with 'Rodriguez' on input[placeholder='Last Name']
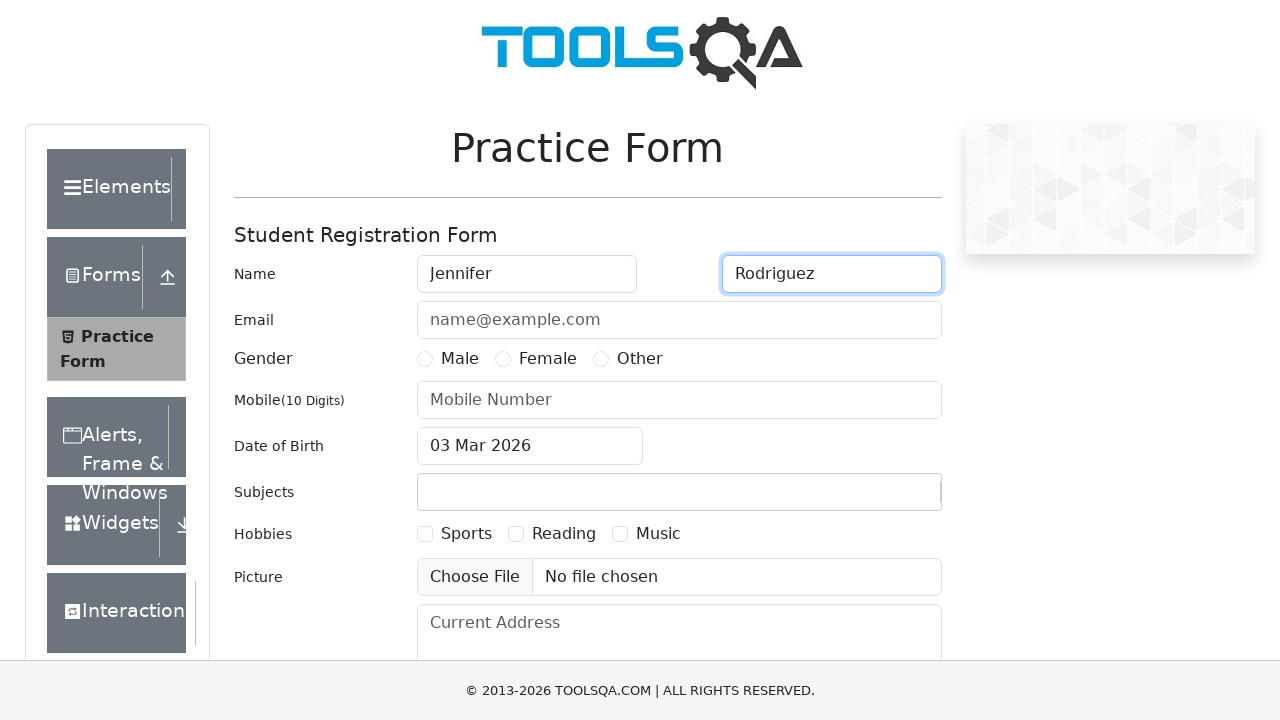

Filled email field with 'jennifer.rodriguez@example.com' on input[placeholder='name@example.com']
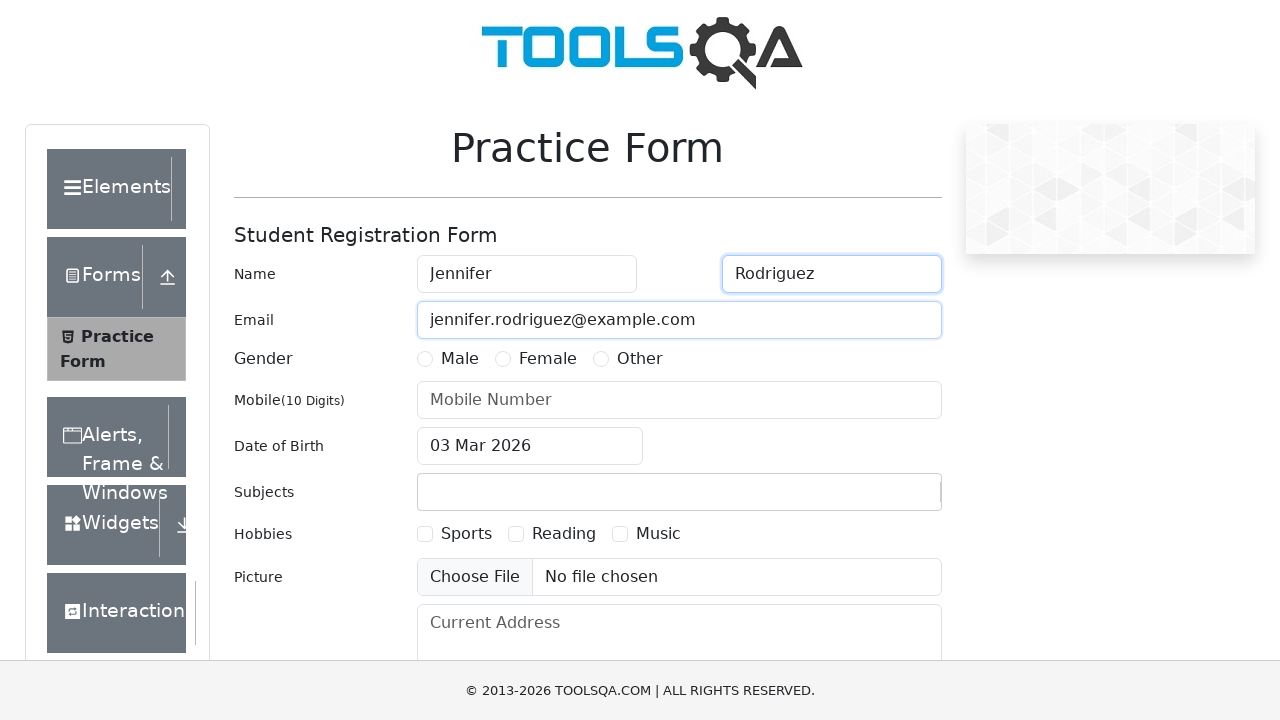

Selected Female gender option at (548, 359) on label[for='gender-radio-2']
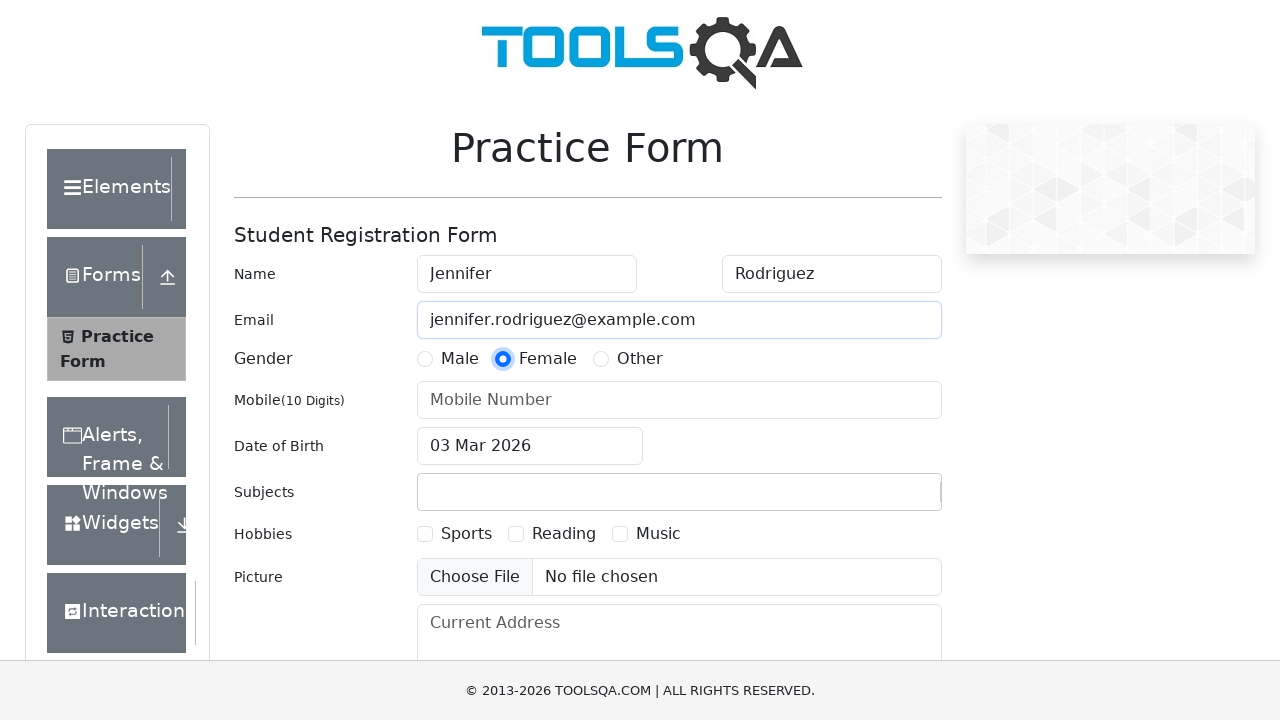

Filled mobile number field with '9876543210' on input[placeholder='Mobile Number']
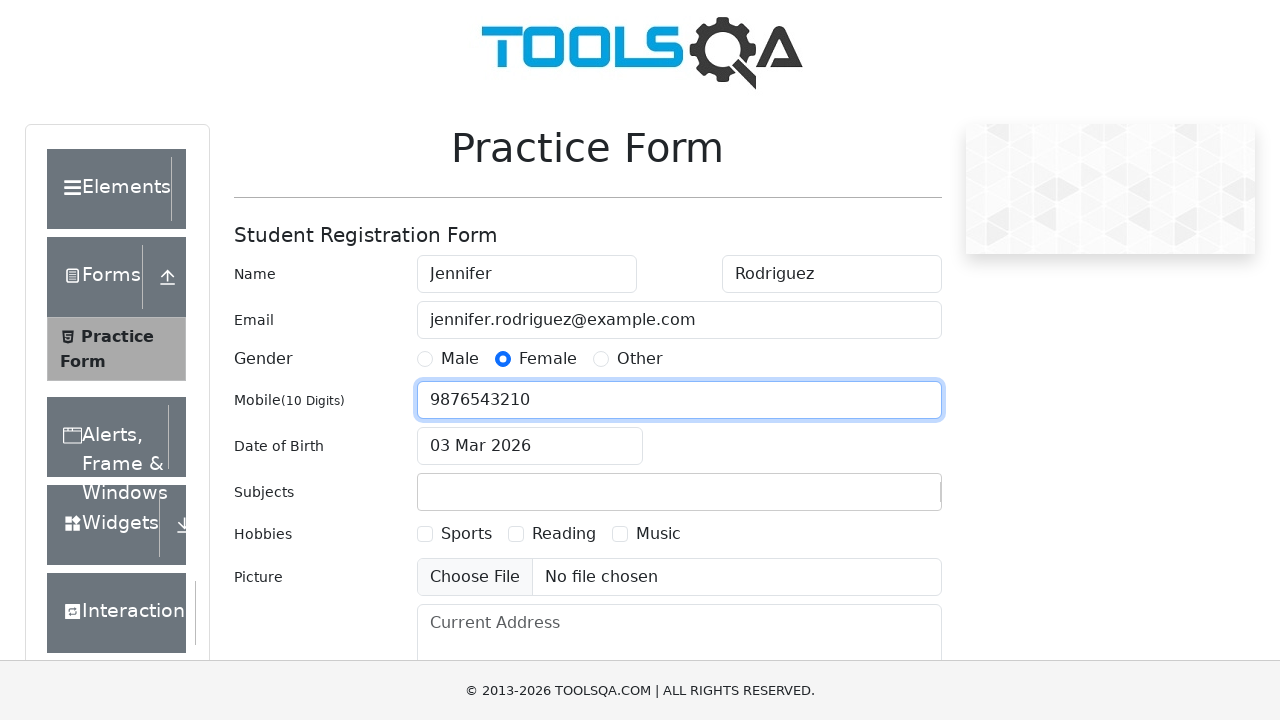

Clicked date of birth input to open date picker at (530, 446) on #dateOfBirthInput
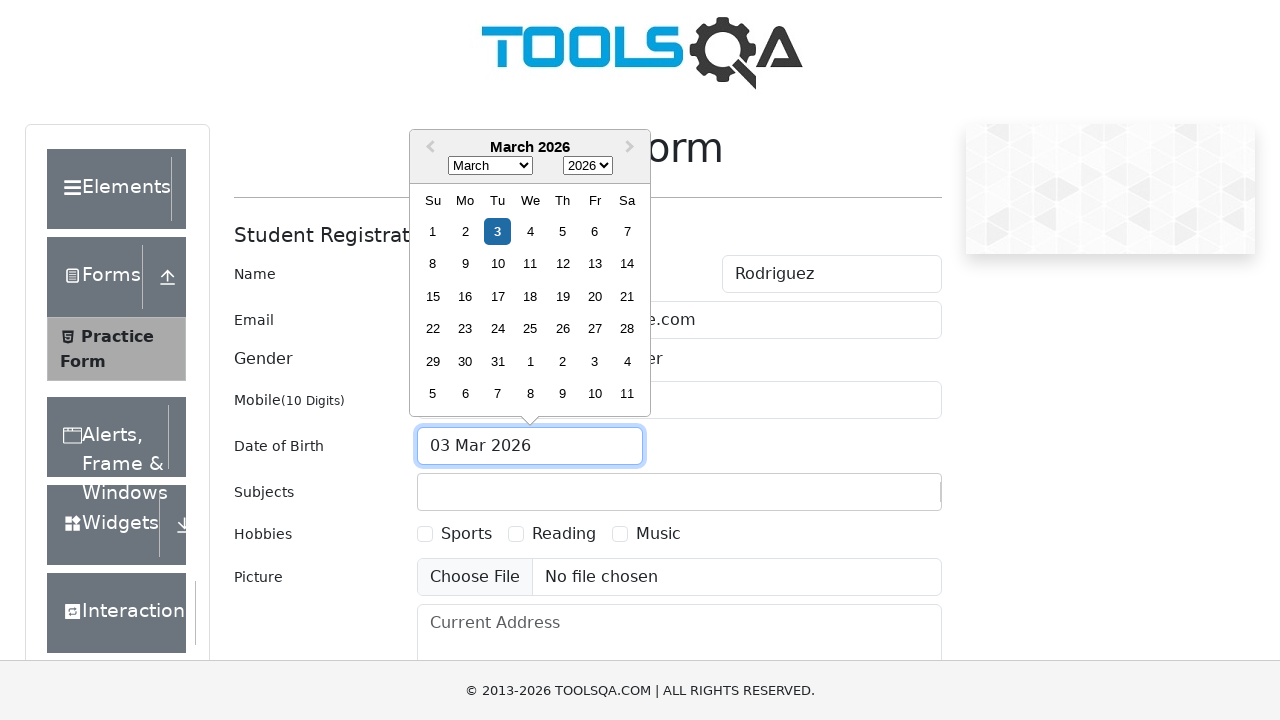

Selected February from month dropdown on .react-datepicker__month-select
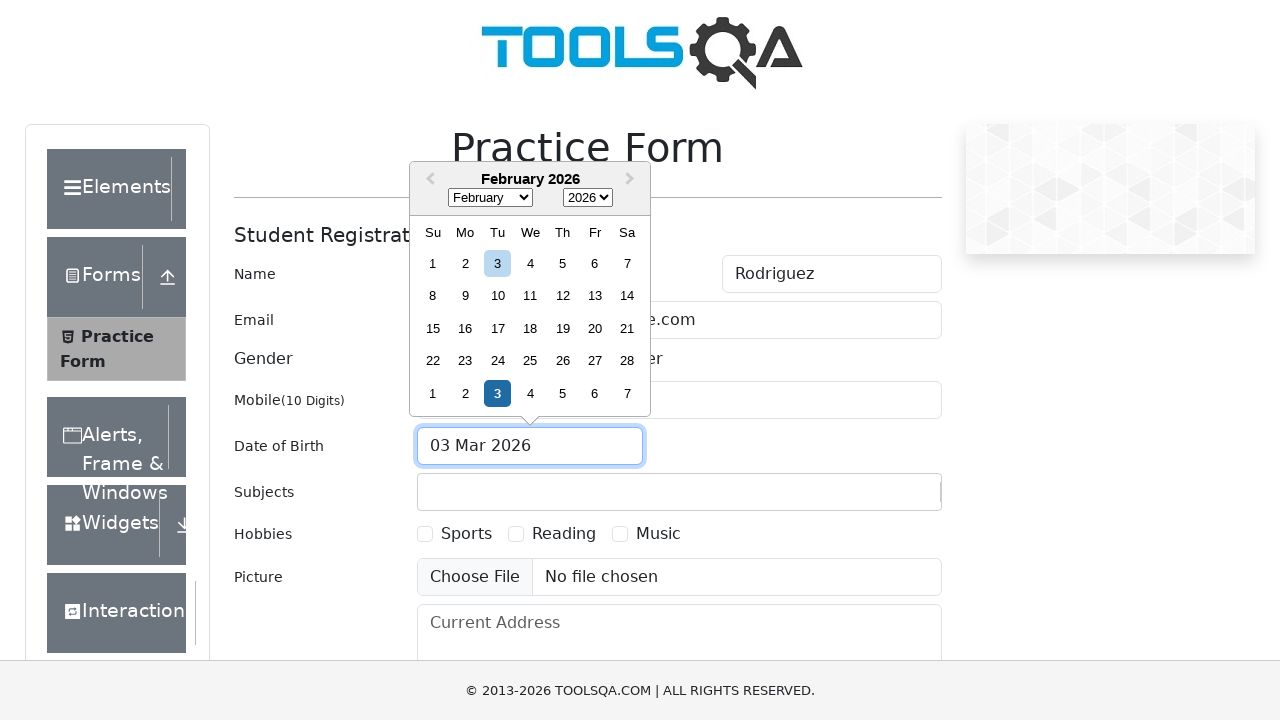

Selected 1991 from year dropdown on .react-datepicker__year-select
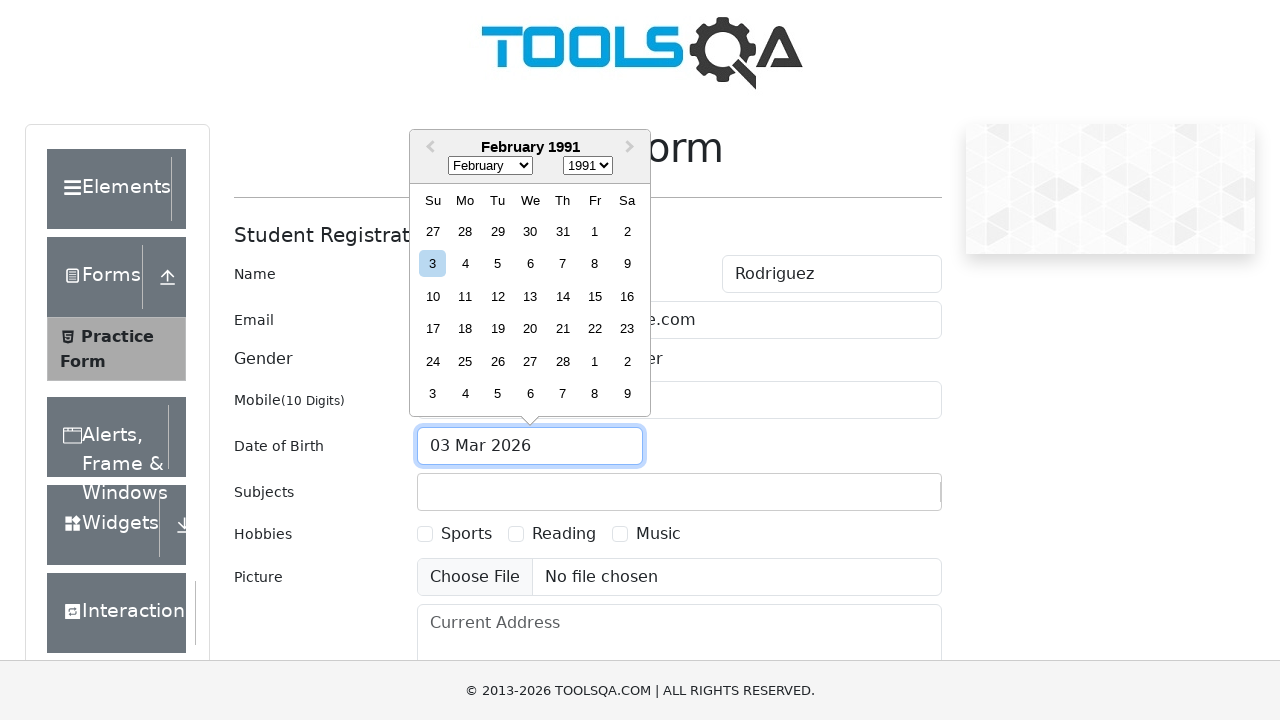

Selected day 1 from date picker at (595, 231) on .react-datepicker__day--001:not(.react-datepicker__day--outside-month)
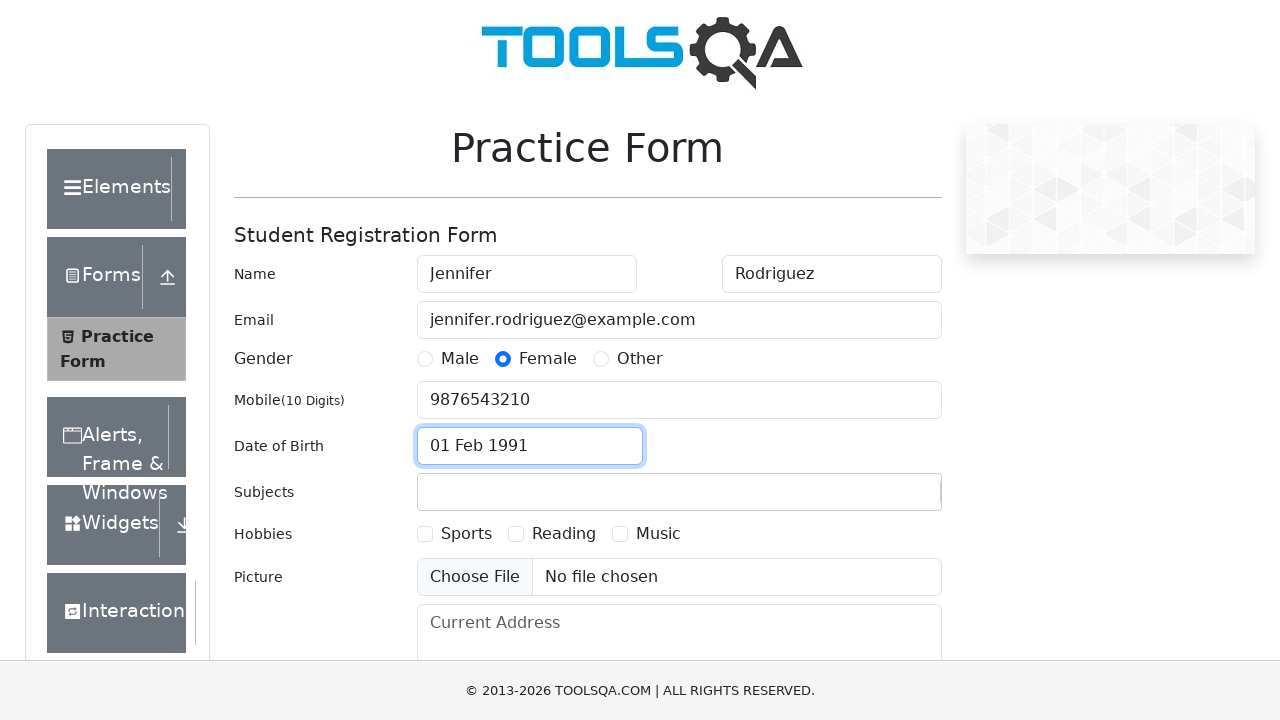

Filled subjects field with 'Computer Science' on #subjectsInput
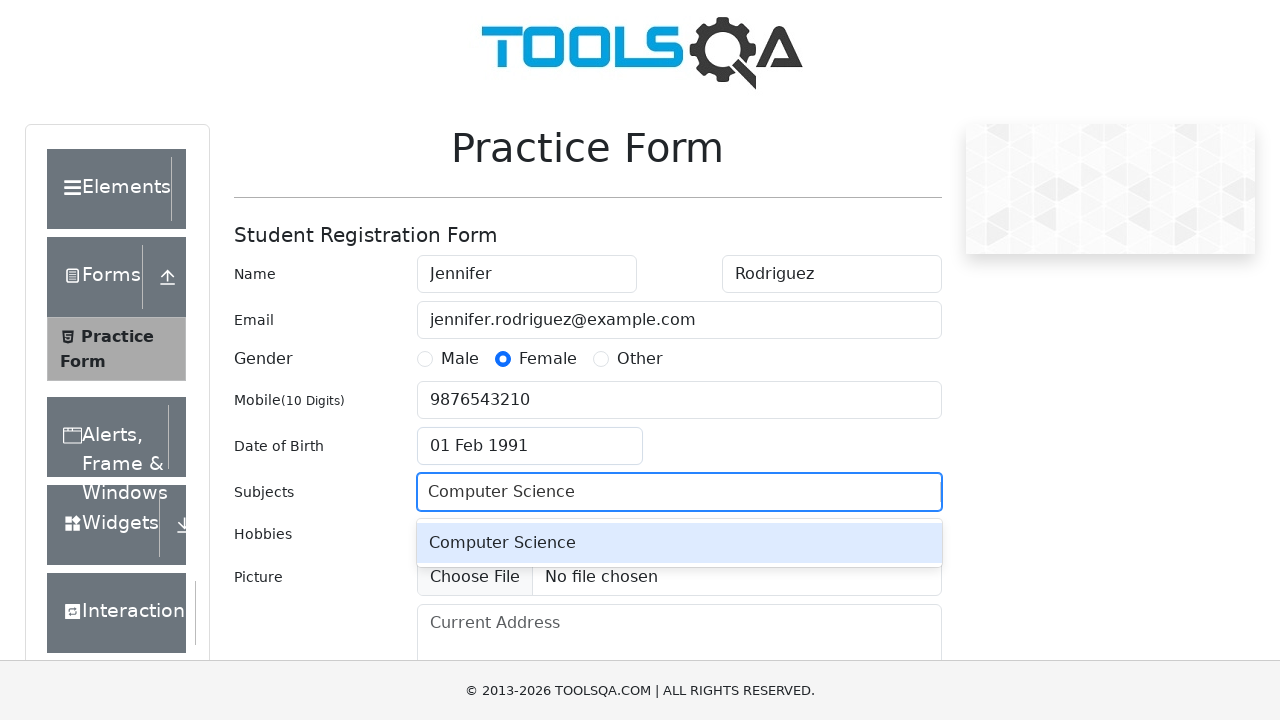

Pressed Enter to confirm subject selection
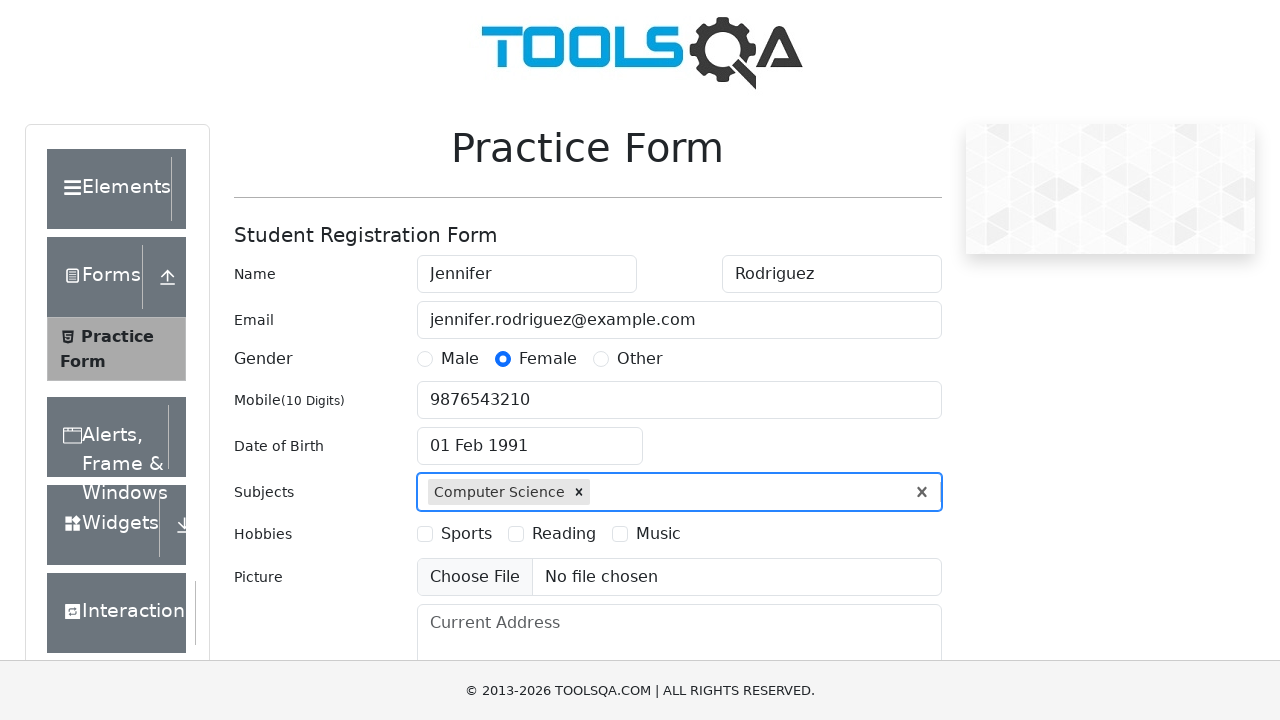

Selected Sports hobby checkbox at (466, 534) on label[for='hobbies-checkbox-1']
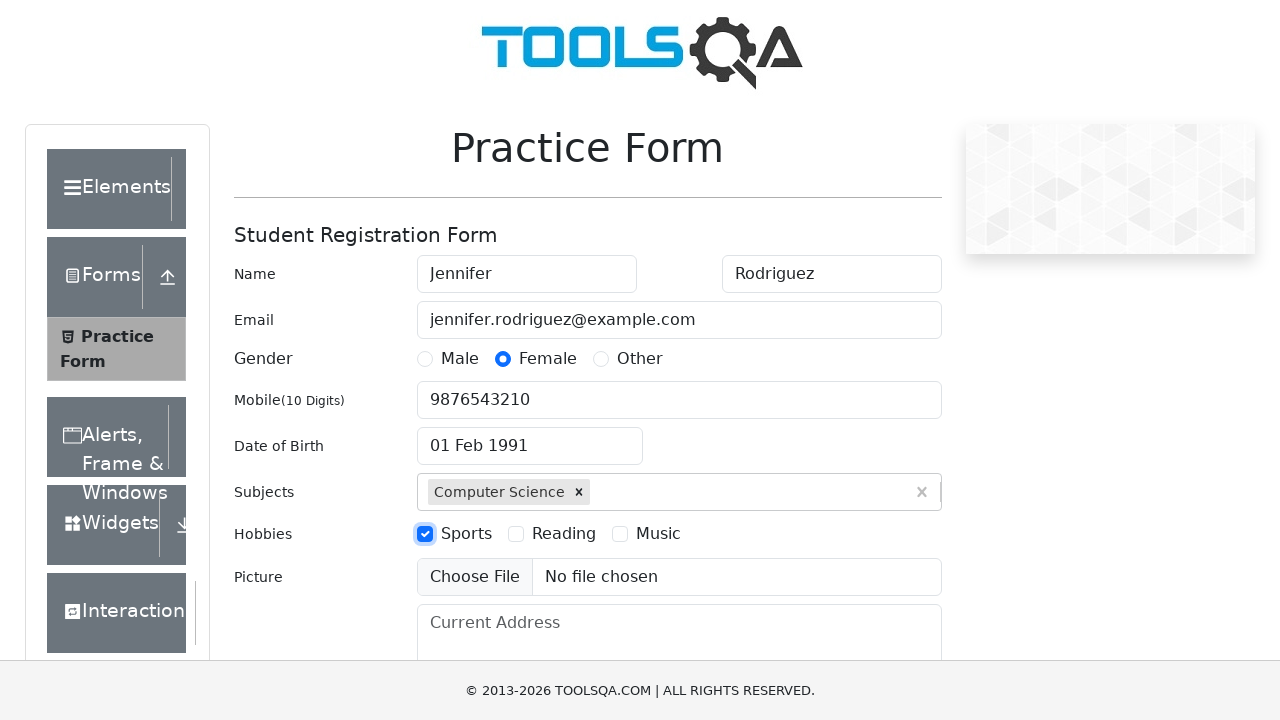

Selected Reading hobby checkbox at (564, 534) on label[for='hobbies-checkbox-2']
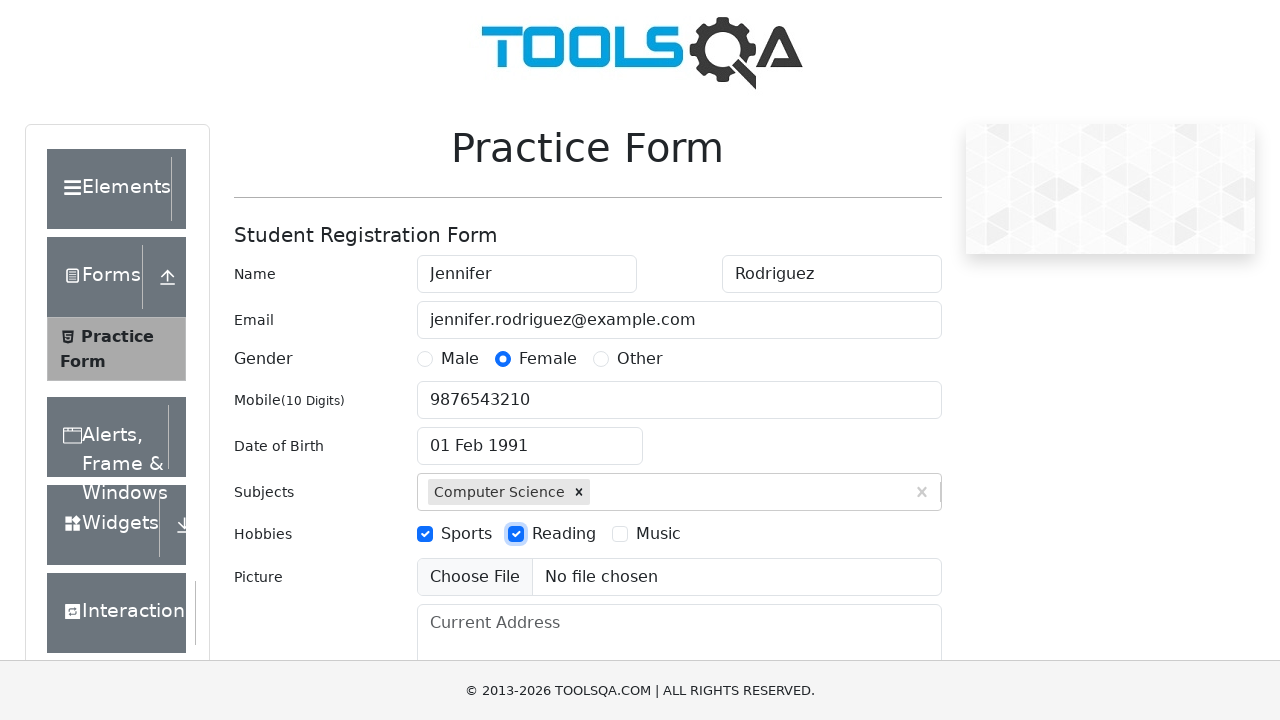

Scrolled submit button into view
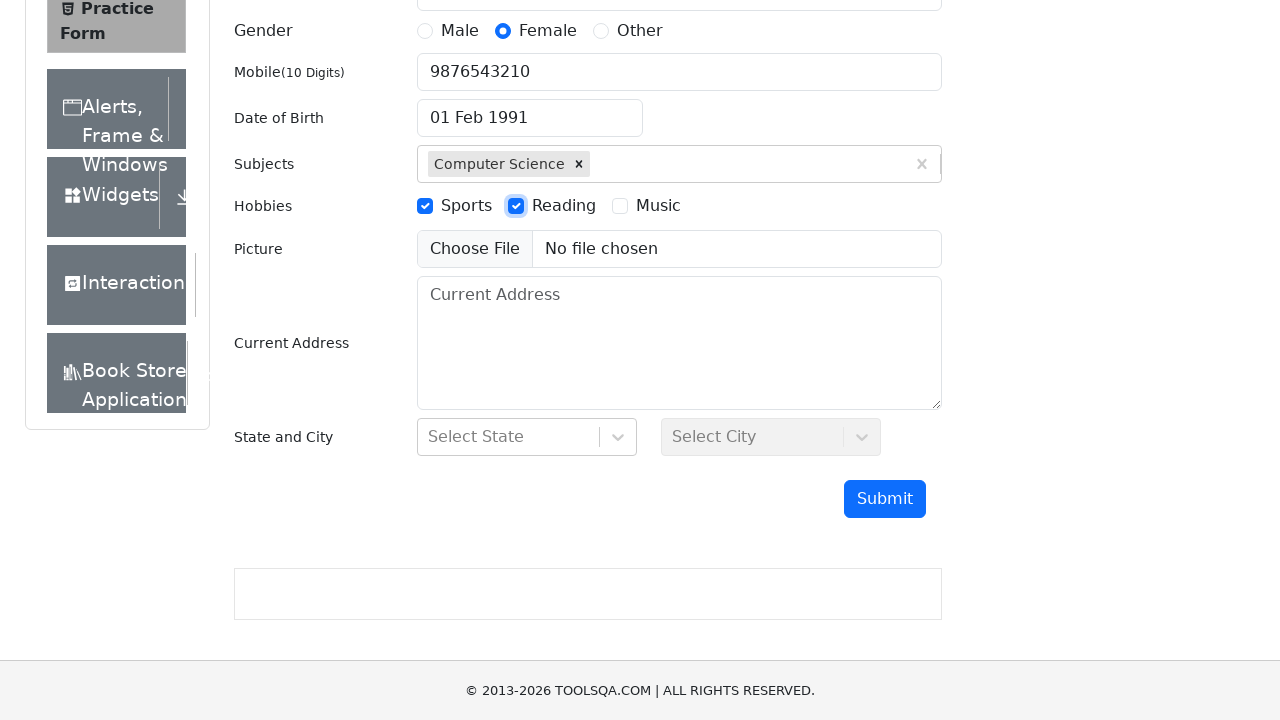

Clicked submit button to submit registration form at (885, 499) on button[type='submit']
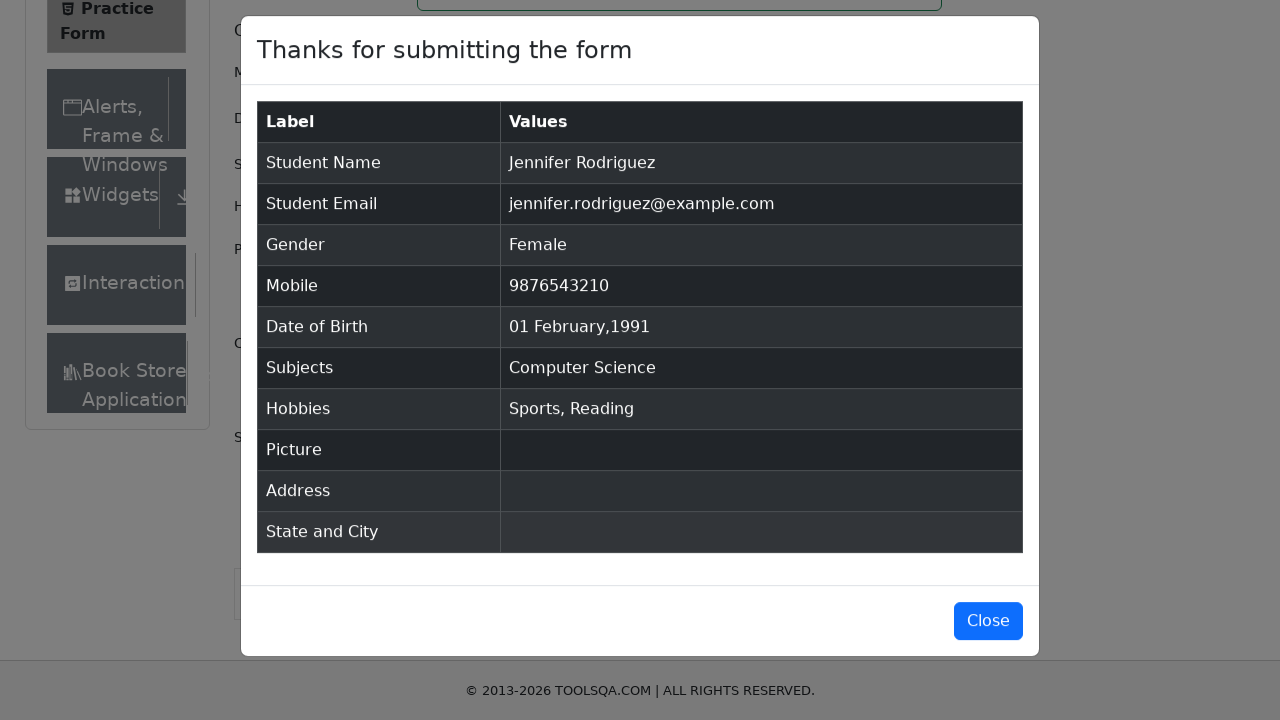

Form submission modal appeared successfully
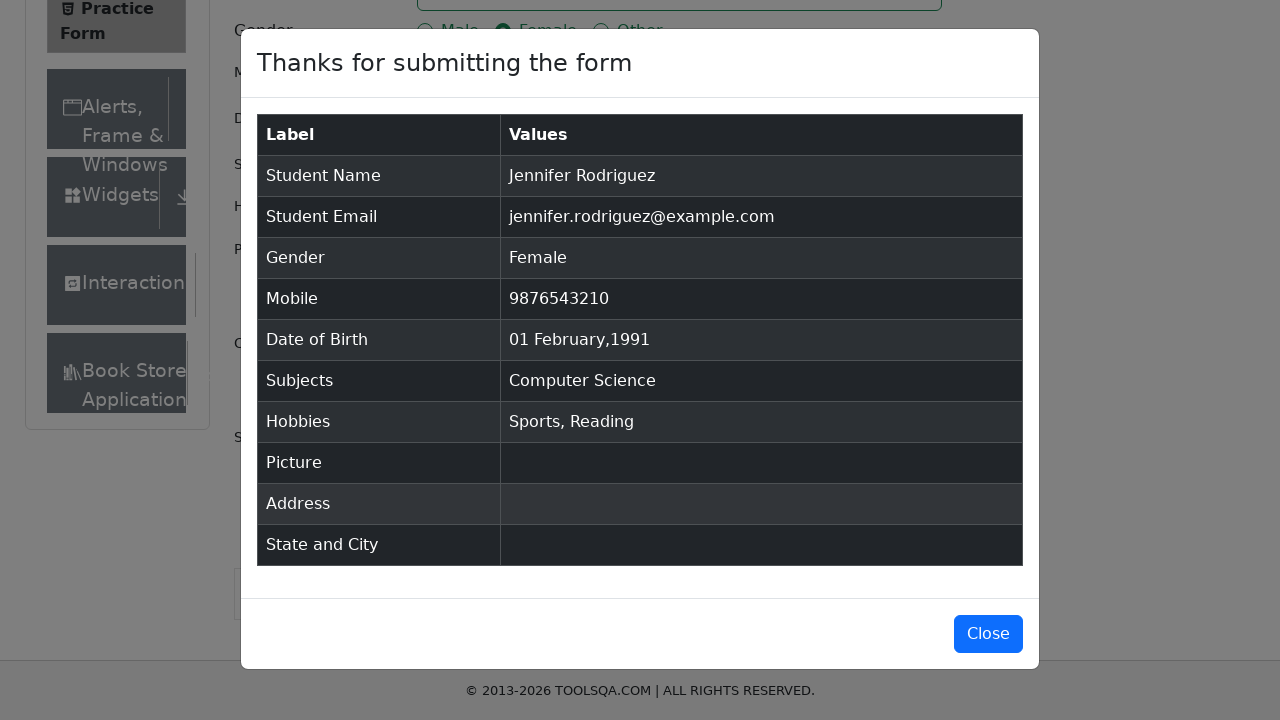

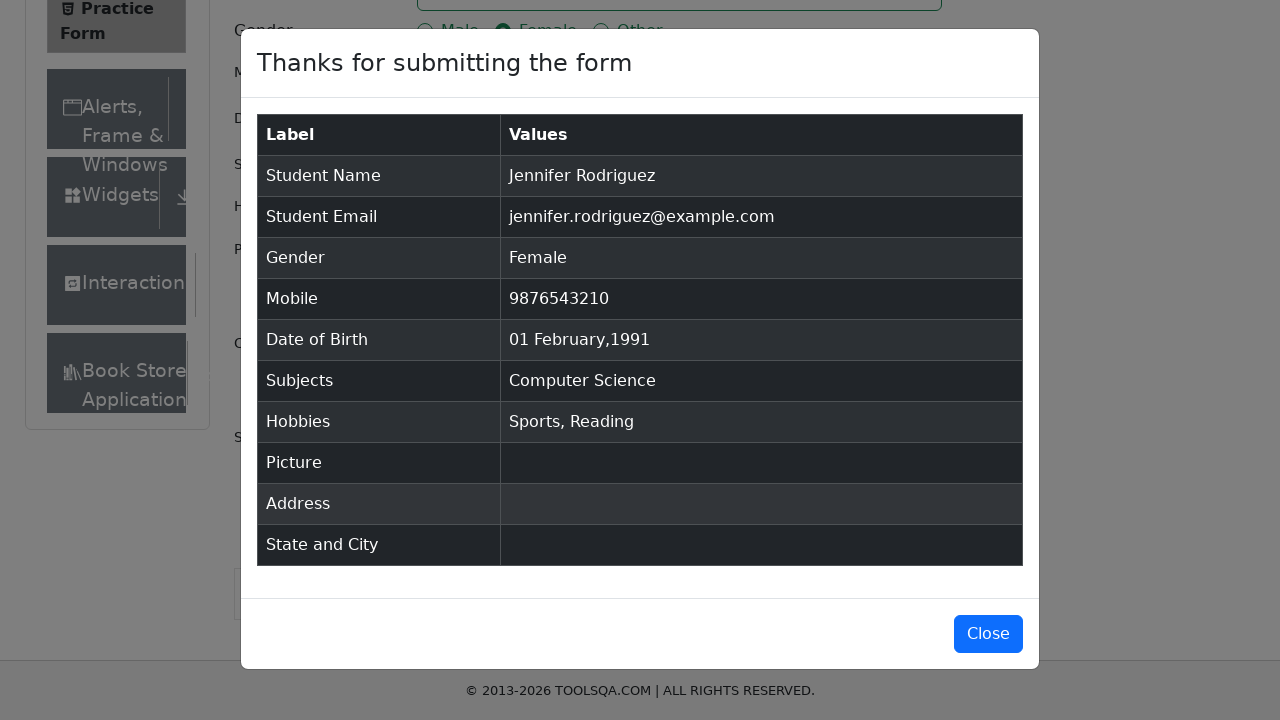